Tests that submitting the registration form with empty fields does not show the result modal window.

Starting URL: https://demoqa.com/automation-practice-form

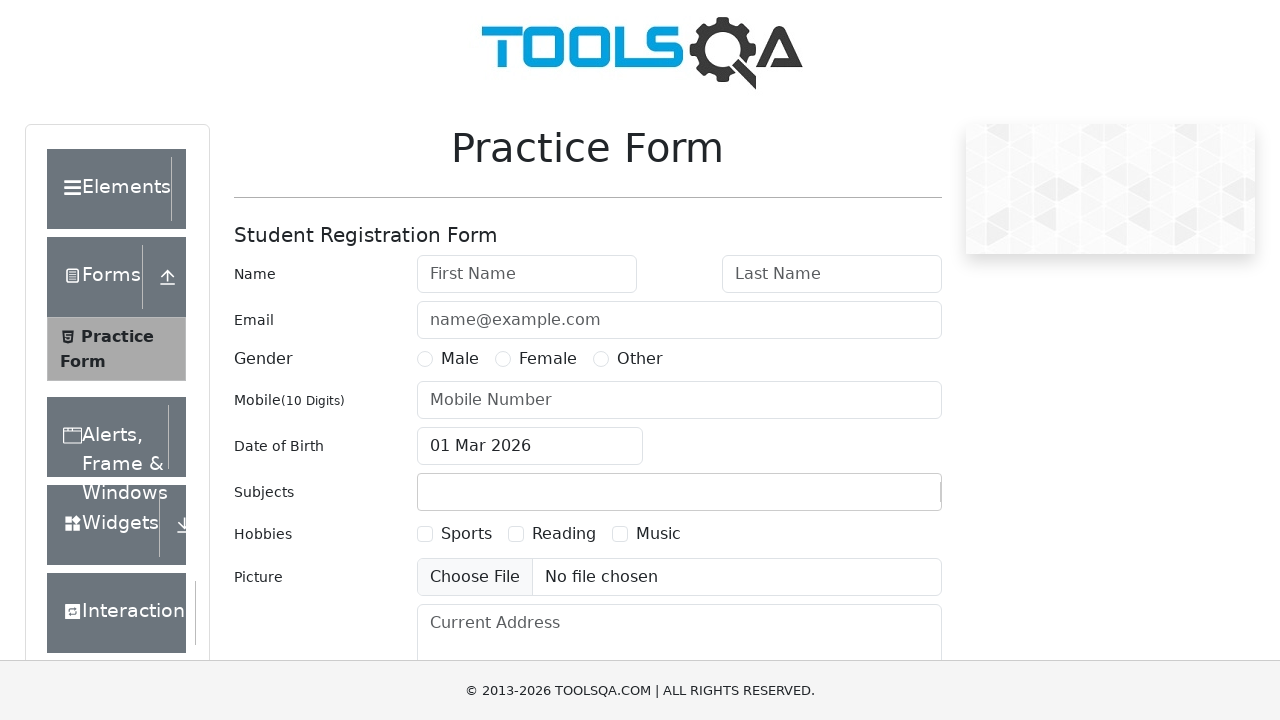

Clicked submit button without filling any form fields at (885, 499) on #submit
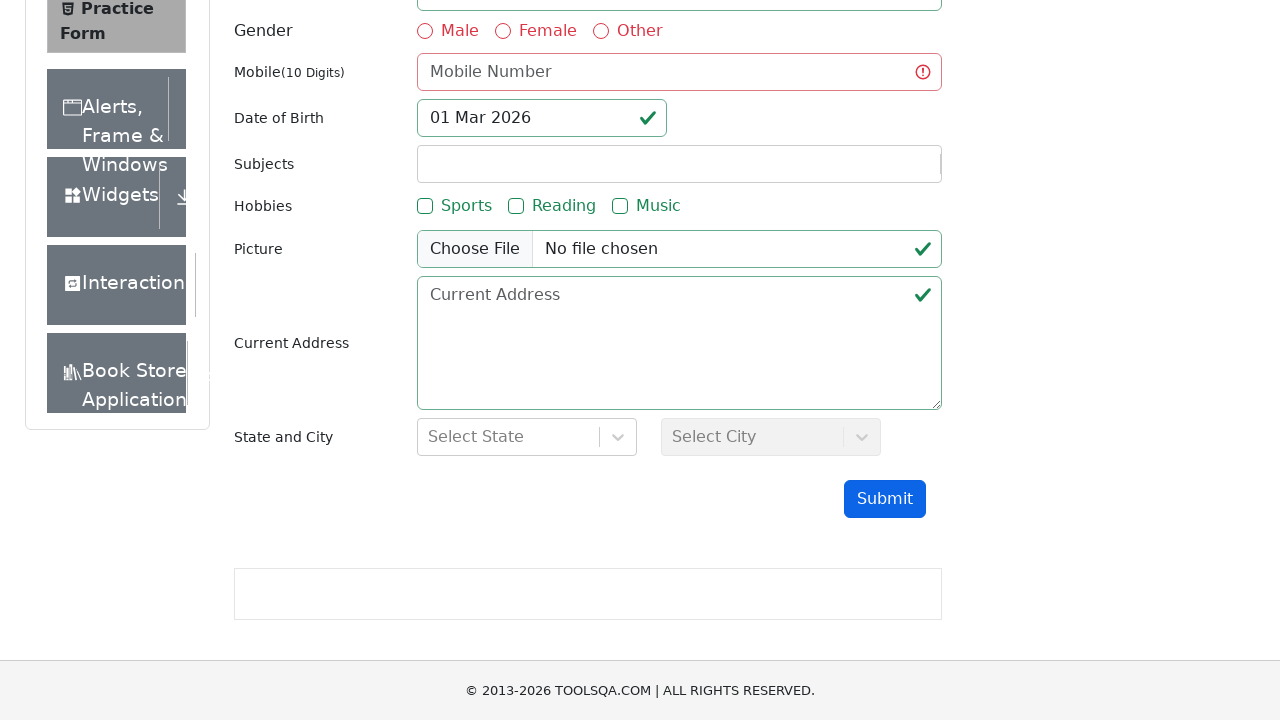

Waited 1000ms for modal to potentially appear
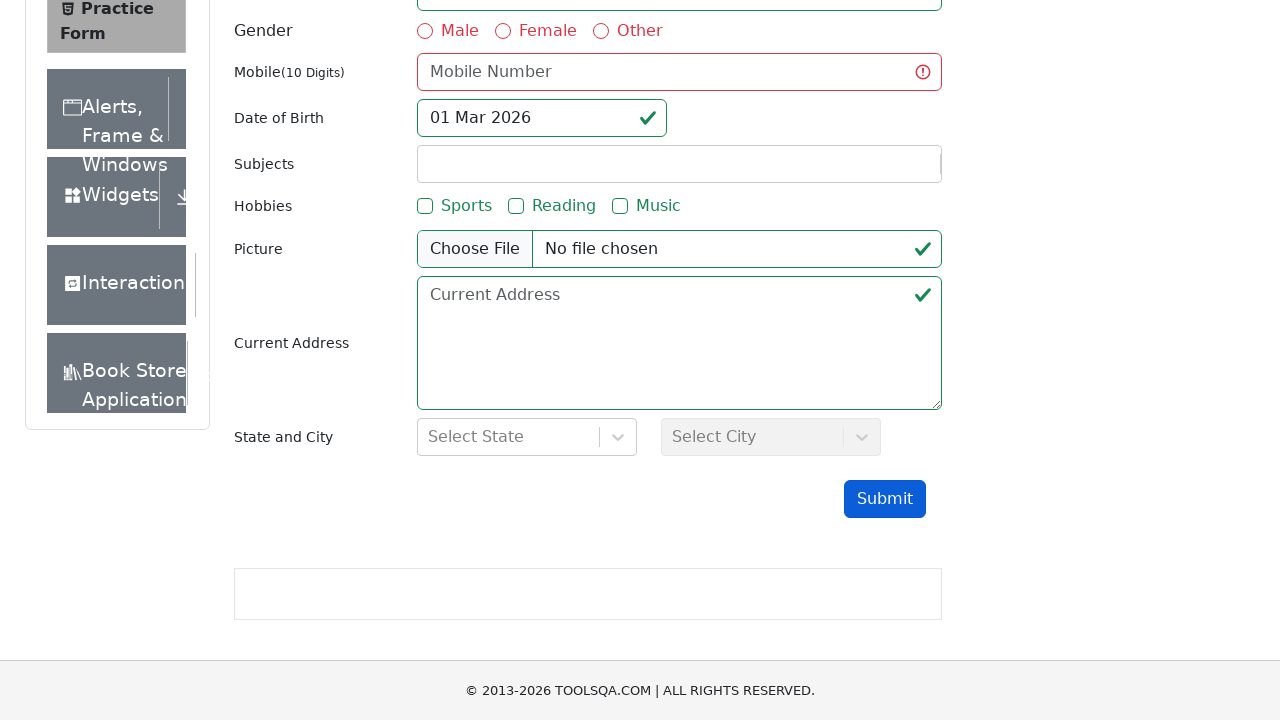

Verified that result modal window is not visible
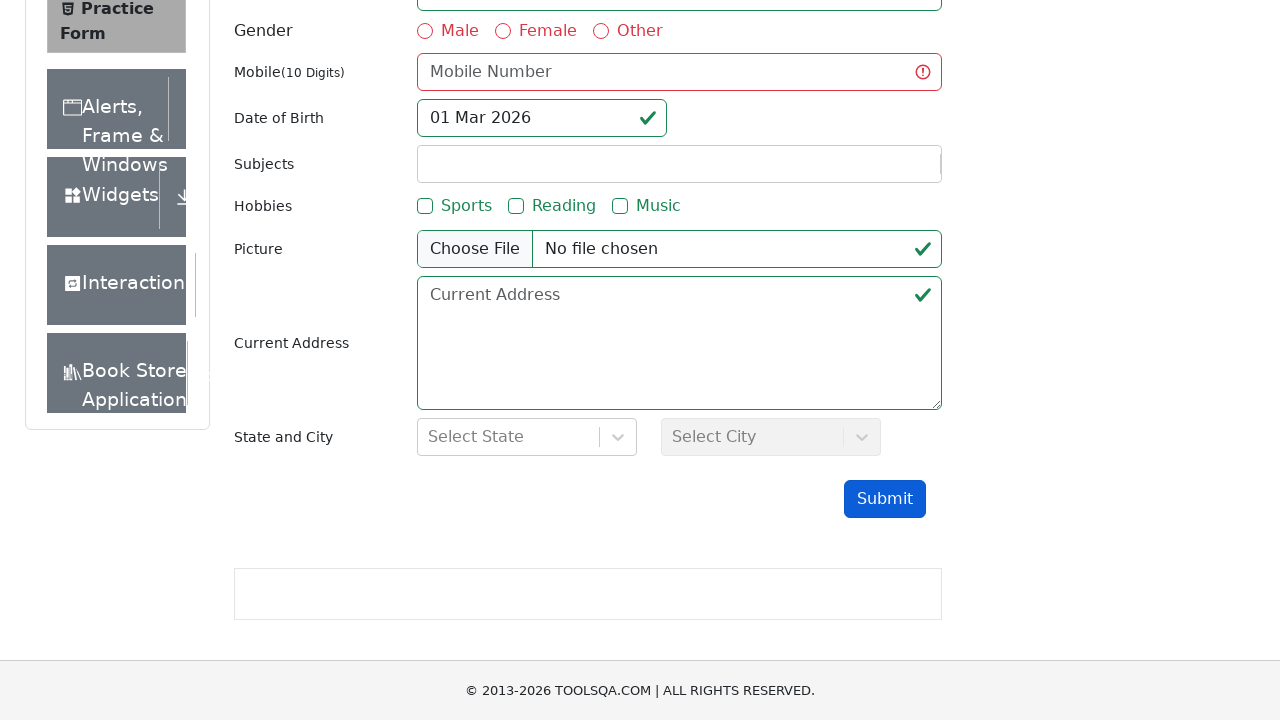

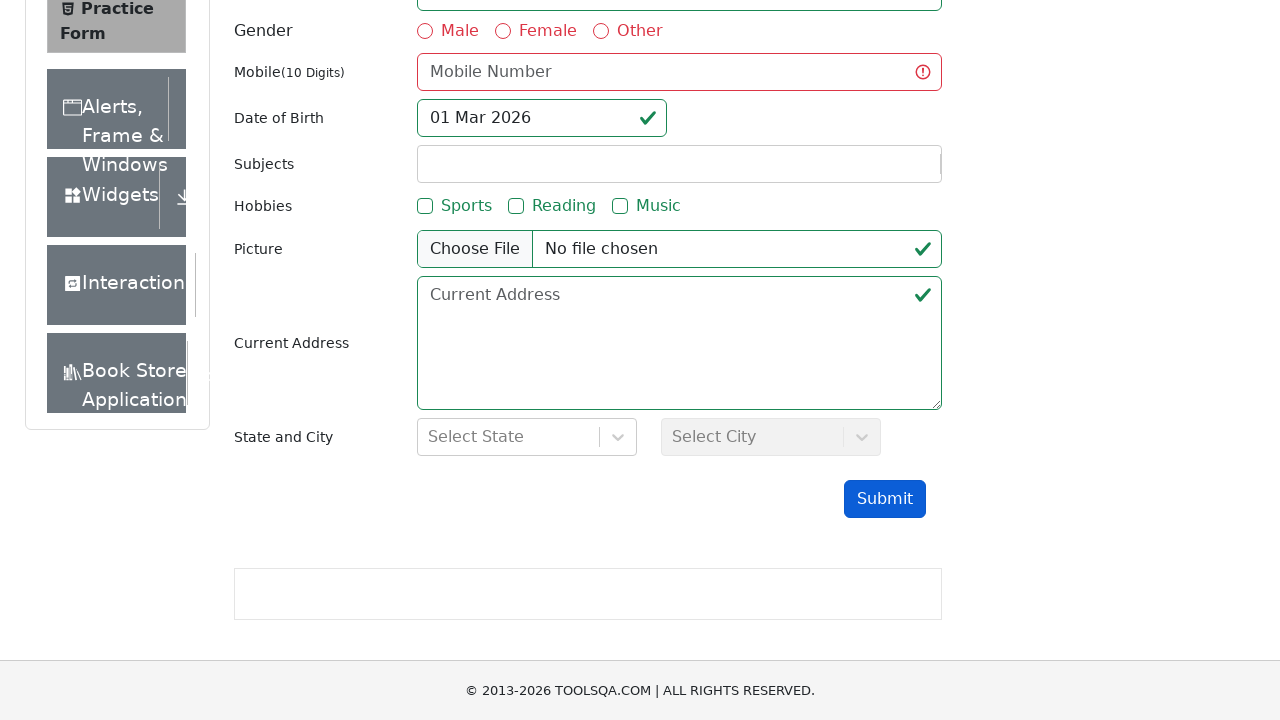